Tests alert handling functionality by entering a name in a text field, triggering an alert, and accepting it

Starting URL: https://rahulshettyacademy.com/AutomationPractice/

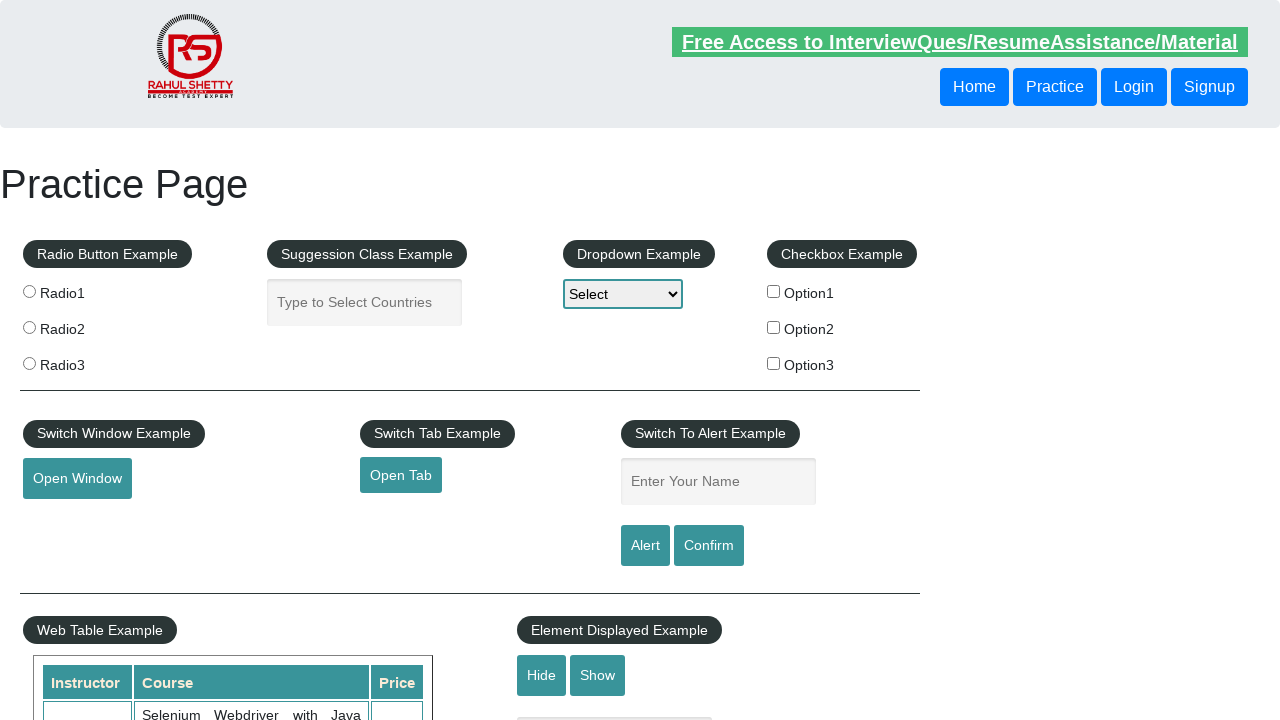

Filled name field with 'Pranav' on #name
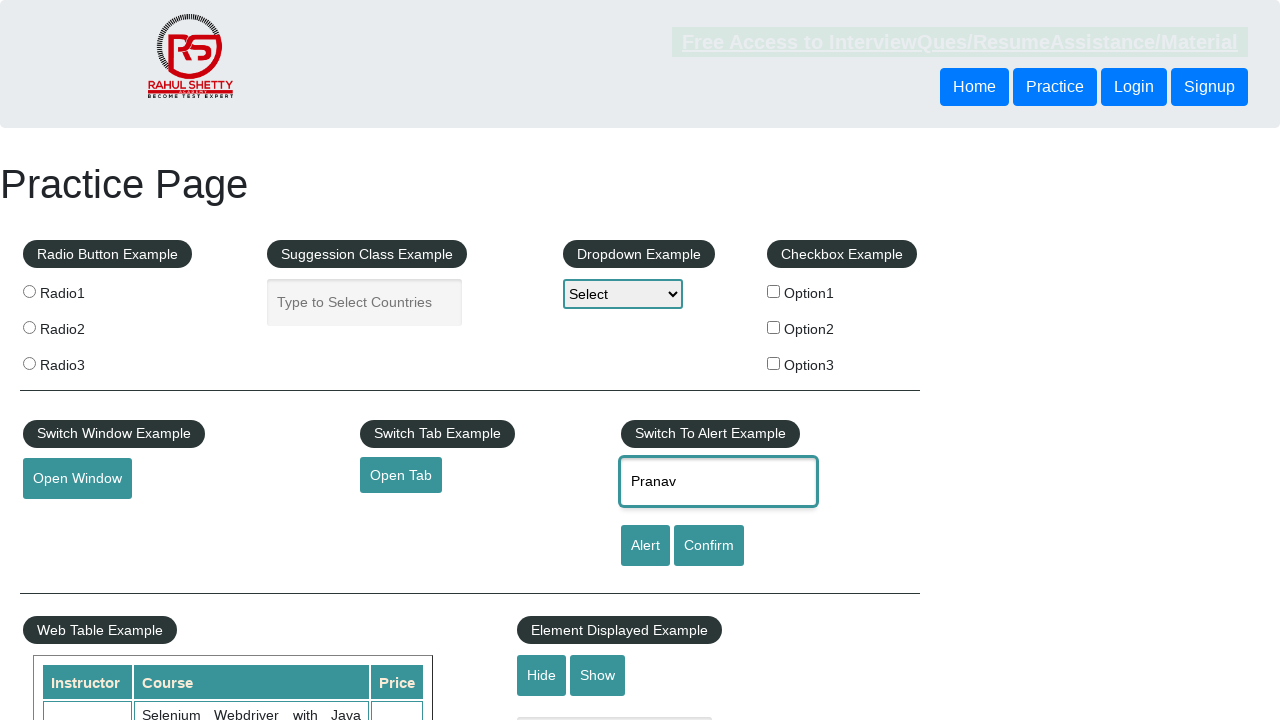

Clicked alert button to trigger alert at (645, 546) on #alertbtn
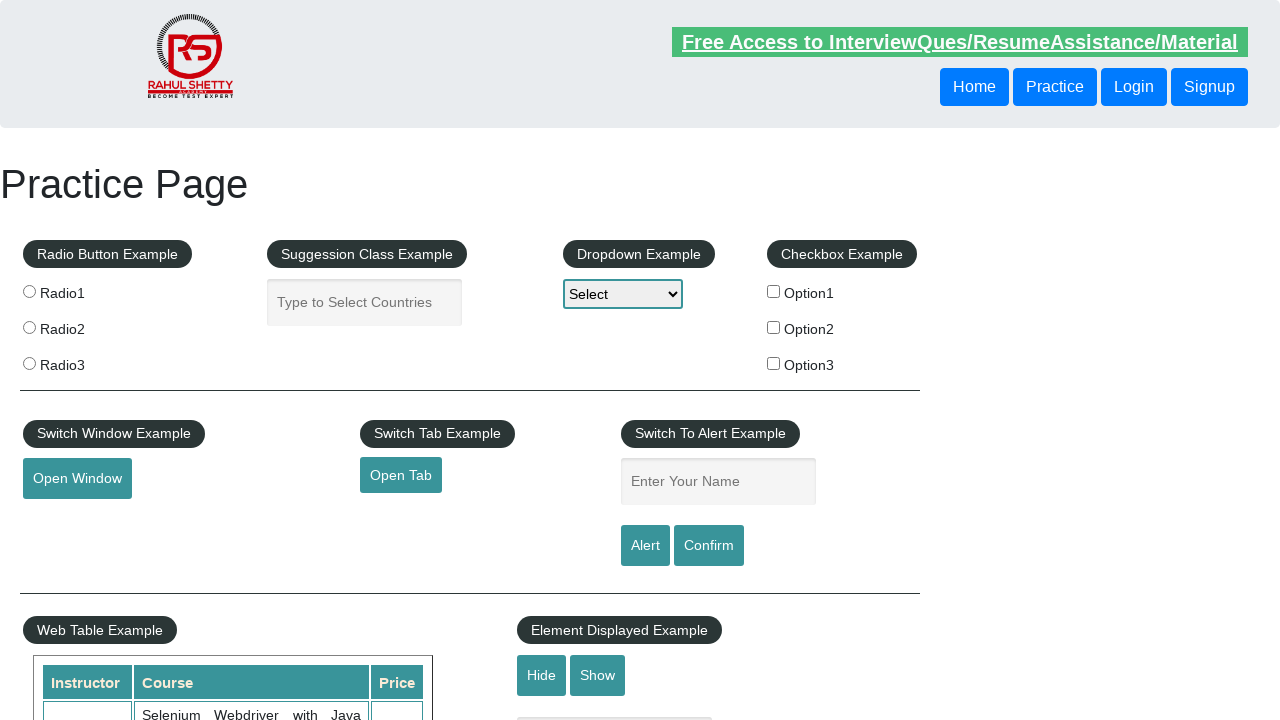

Set up dialog handler to accept alert
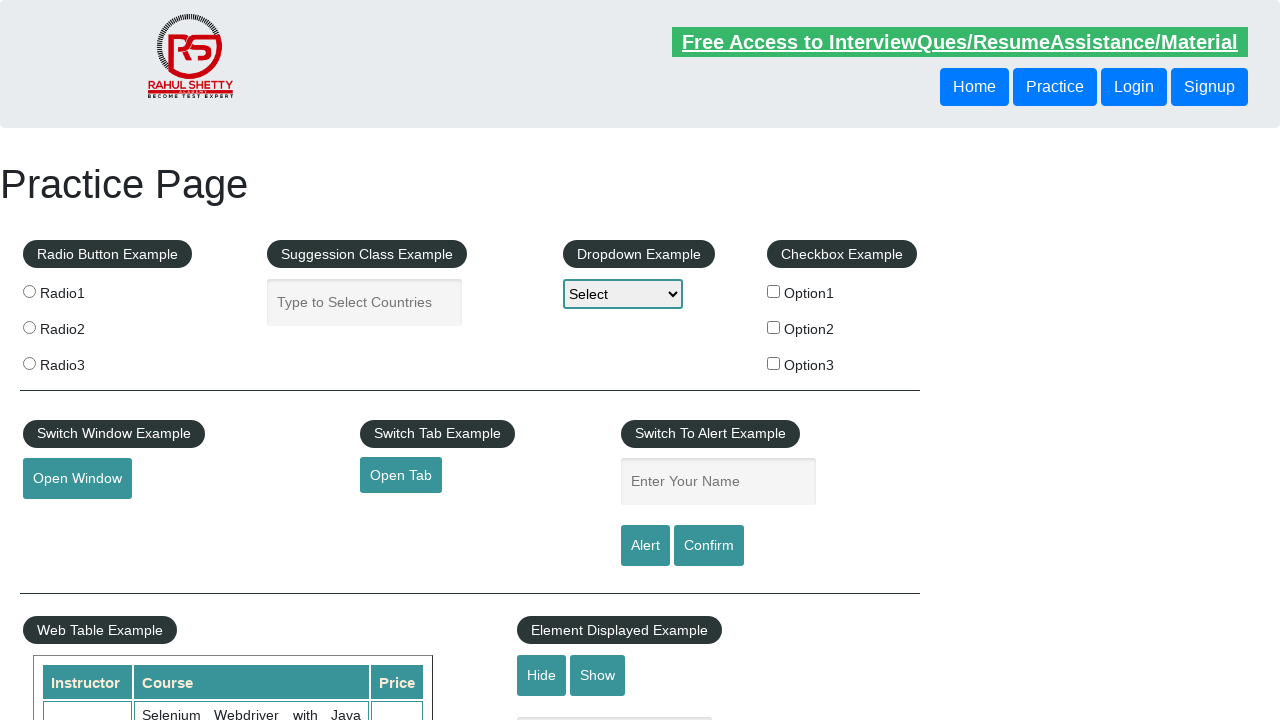

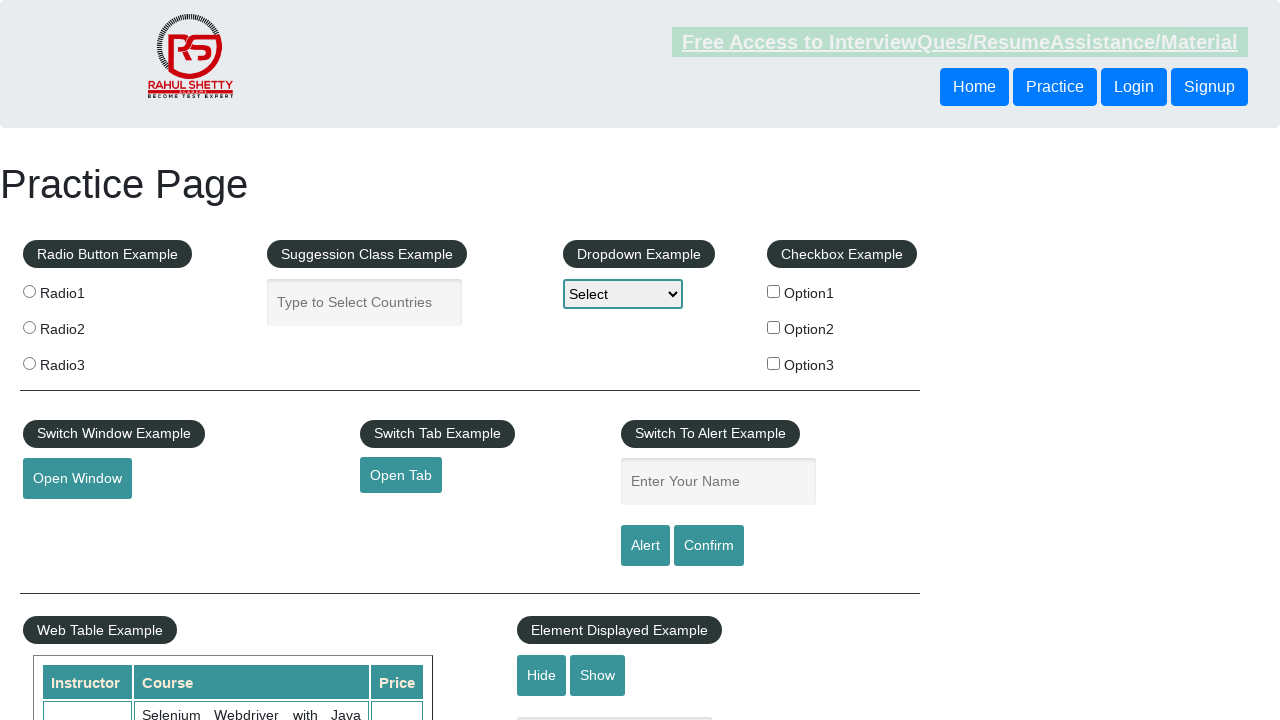